Tests checkbox interaction by checking the selection state of two checkboxes and clicking them if they are not already selected.

Starting URL: https://the-internet.herokuapp.com/checkboxes

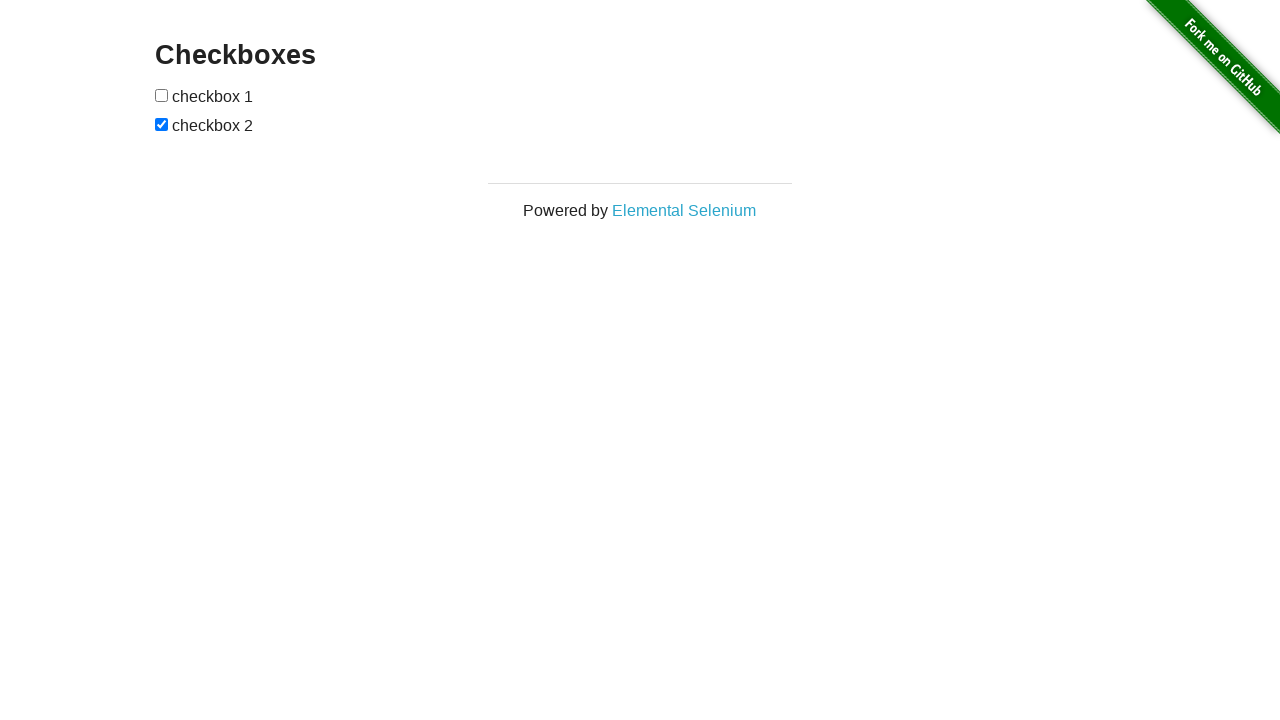

Located first checkbox element
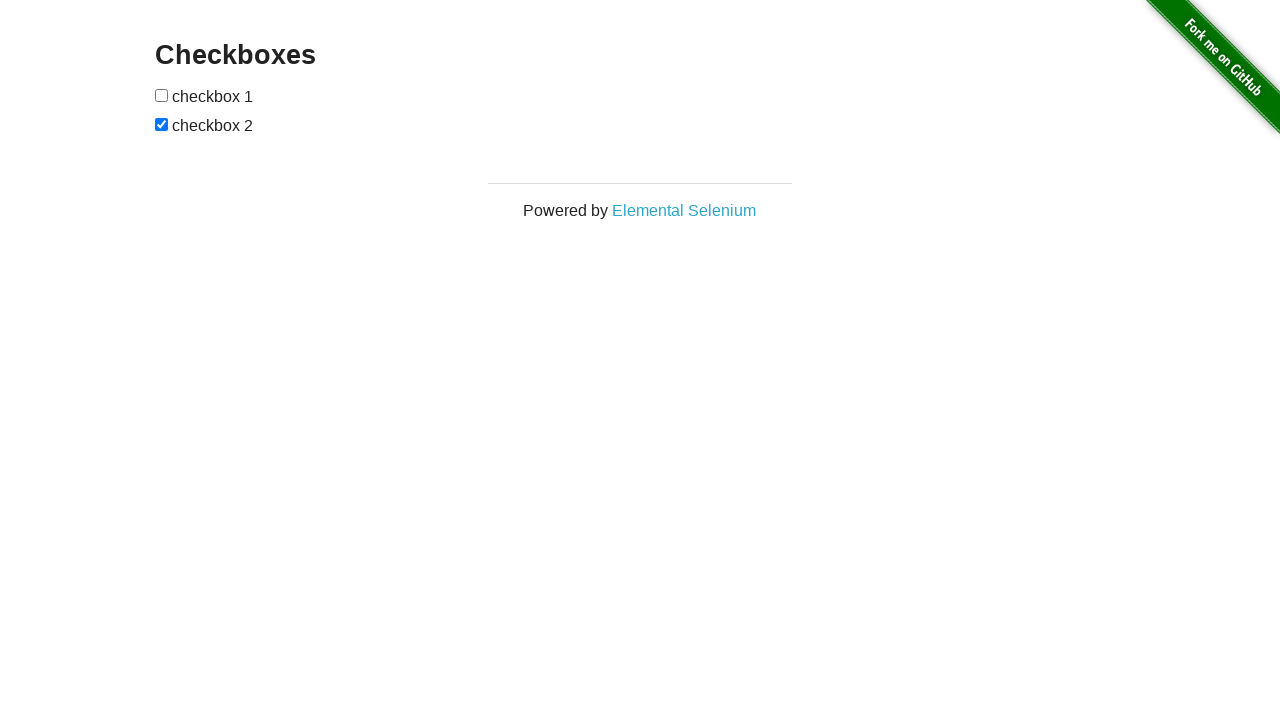

Located second checkbox element
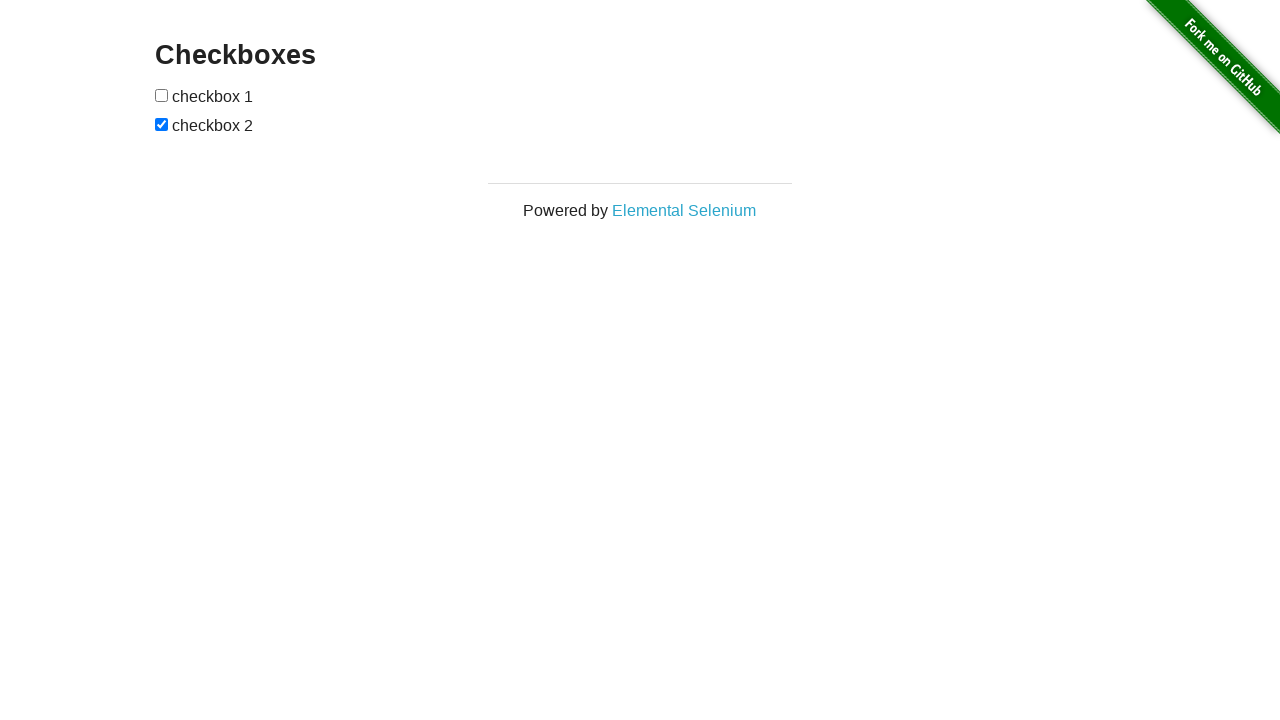

First checkbox was not selected, clicked to select it at (162, 95) on (//input[@type='checkbox'])[1]
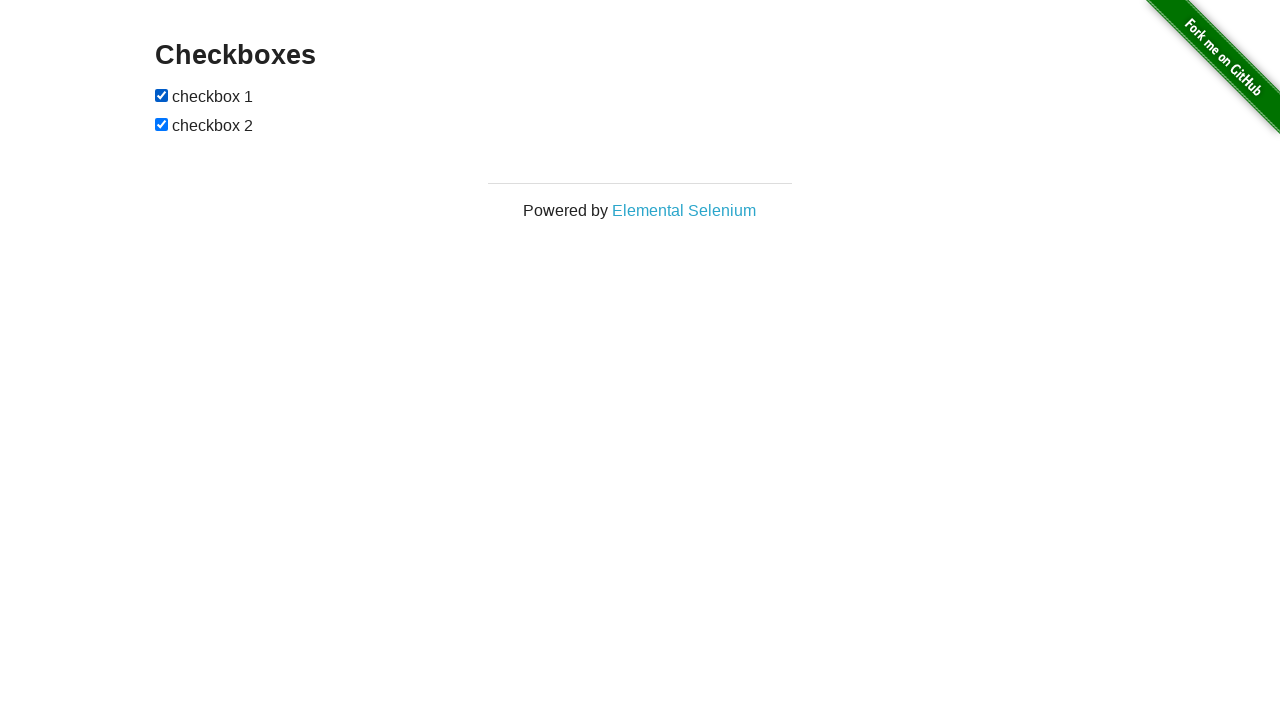

Second checkbox was already selected
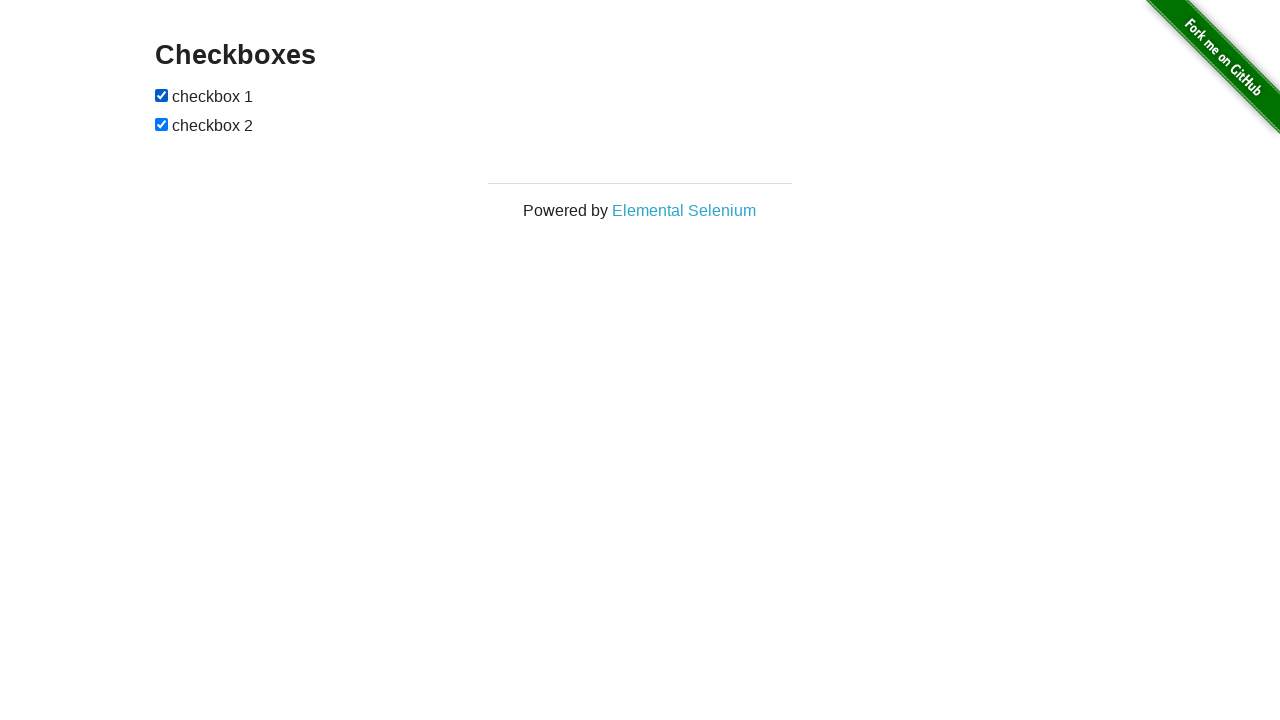

Waited 2 seconds to observe checkbox selection results
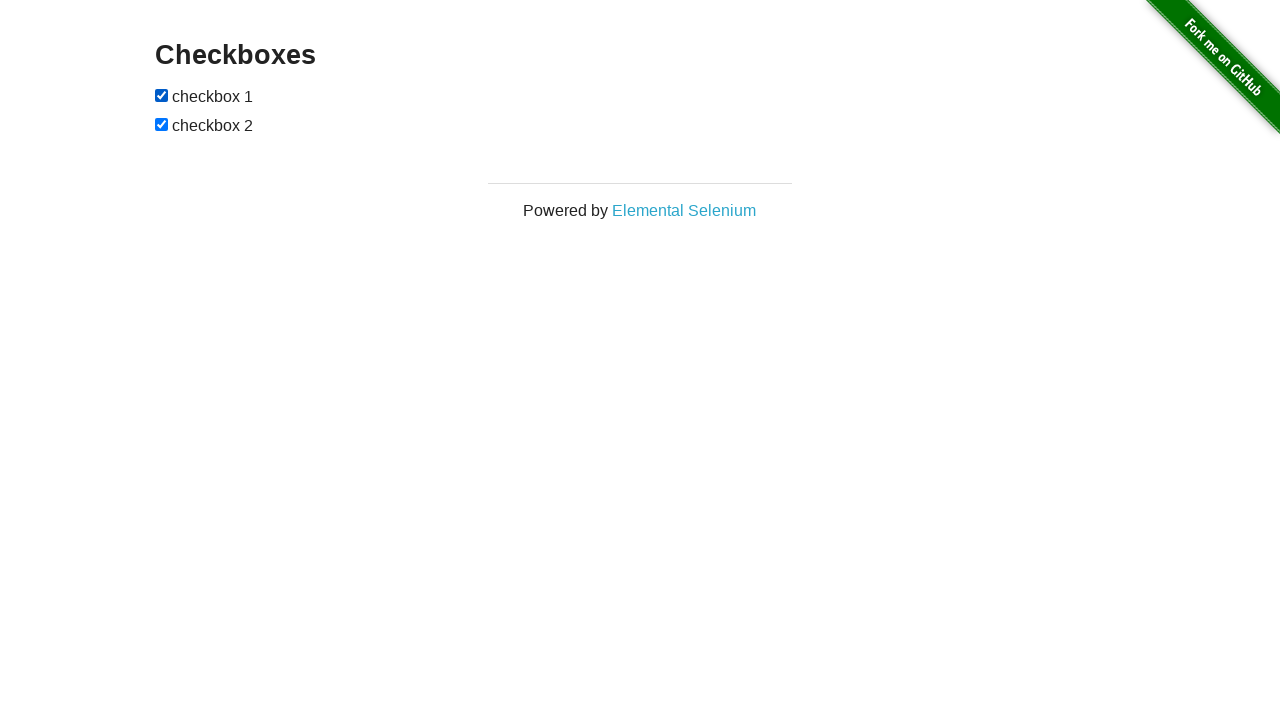

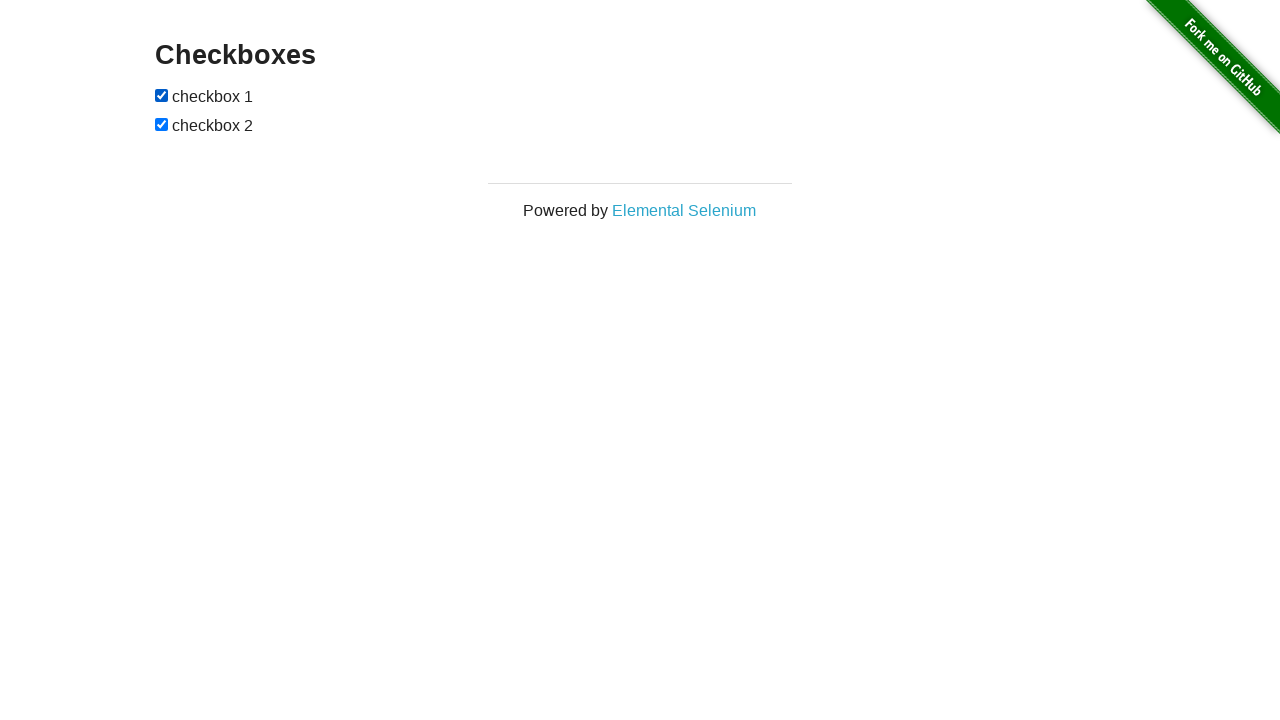